Tests file download functionality by navigating to a download page and clicking the first download link to trigger a file download.

Starting URL: http://the-internet.herokuapp.com/download

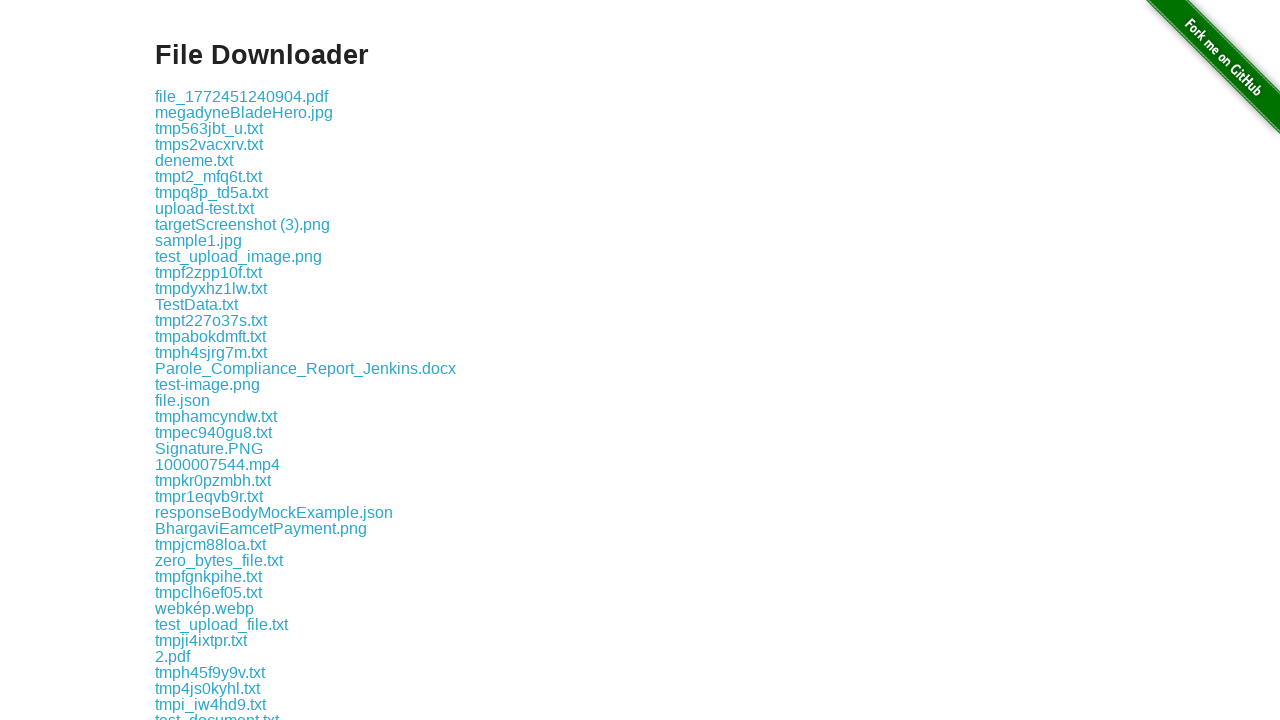

Clicked the first download link on the page at (242, 96) on .example a
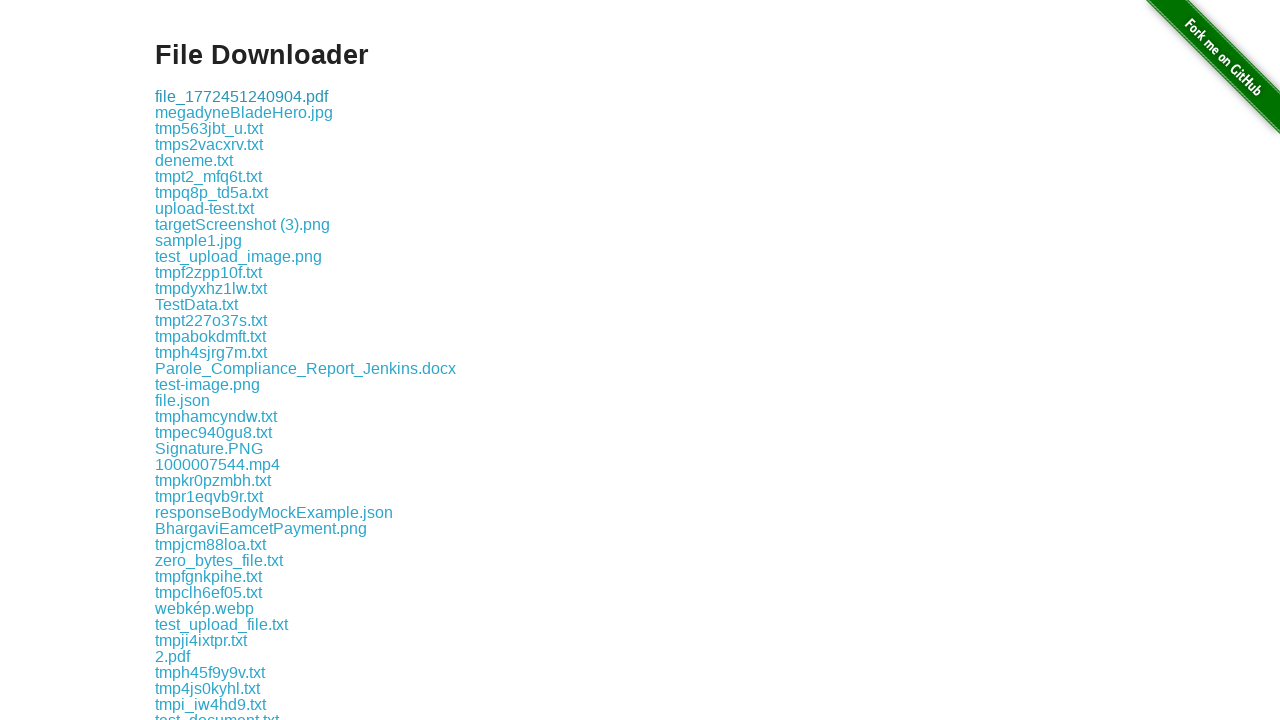

Waited 2 seconds for download to initiate
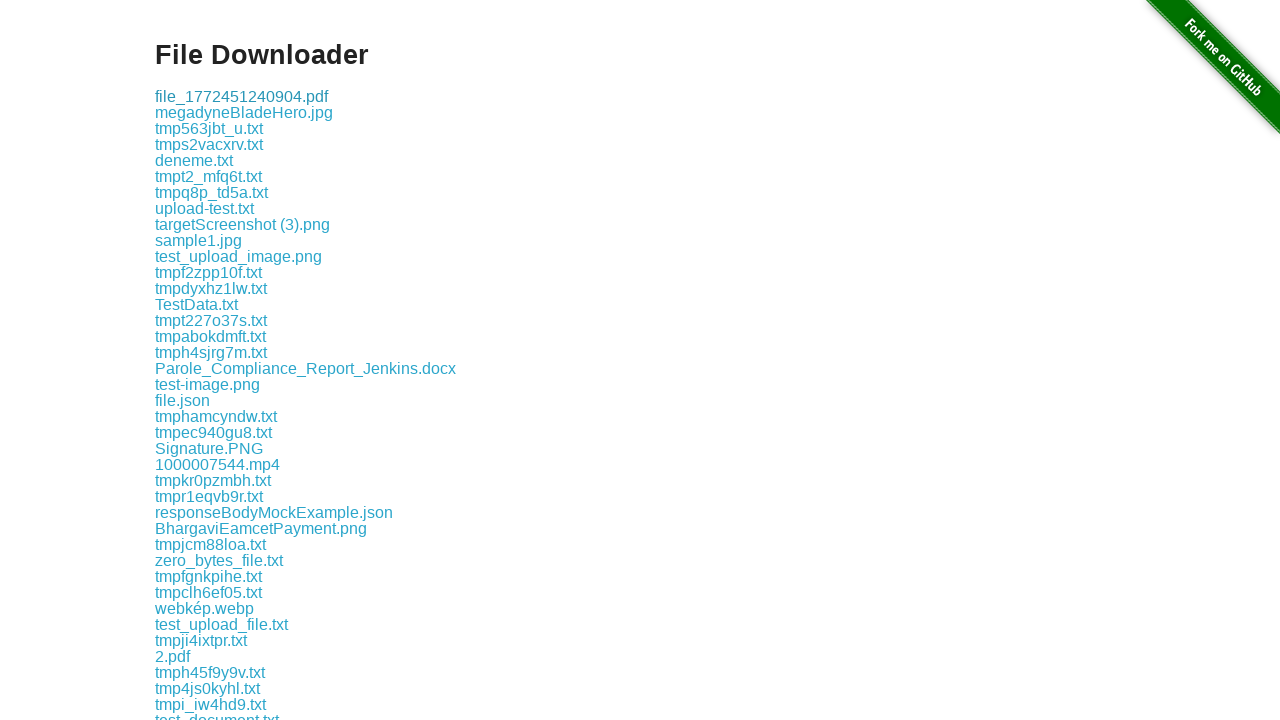

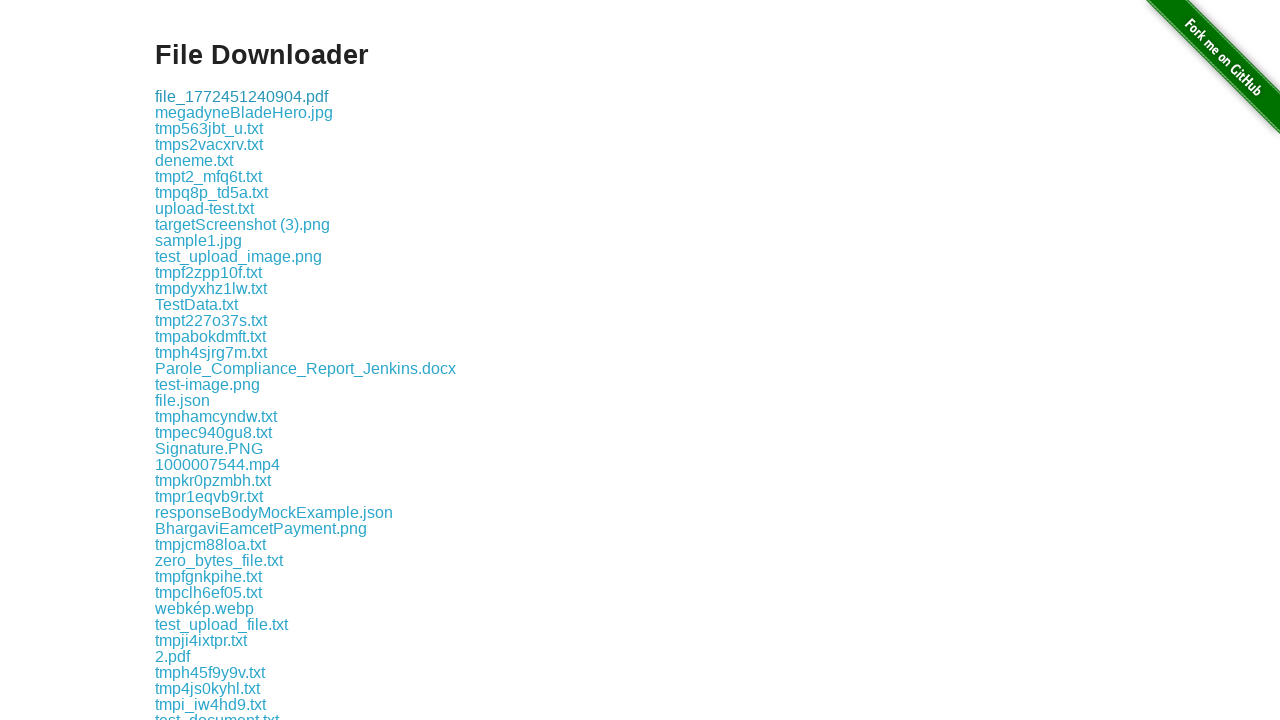